Tests dropdown selection functionality by verifying the dropdown is displayed, selecting "Option 2", and verifying the selection was successful.

Starting URL: https://the-internet.herokuapp.com/dropdown

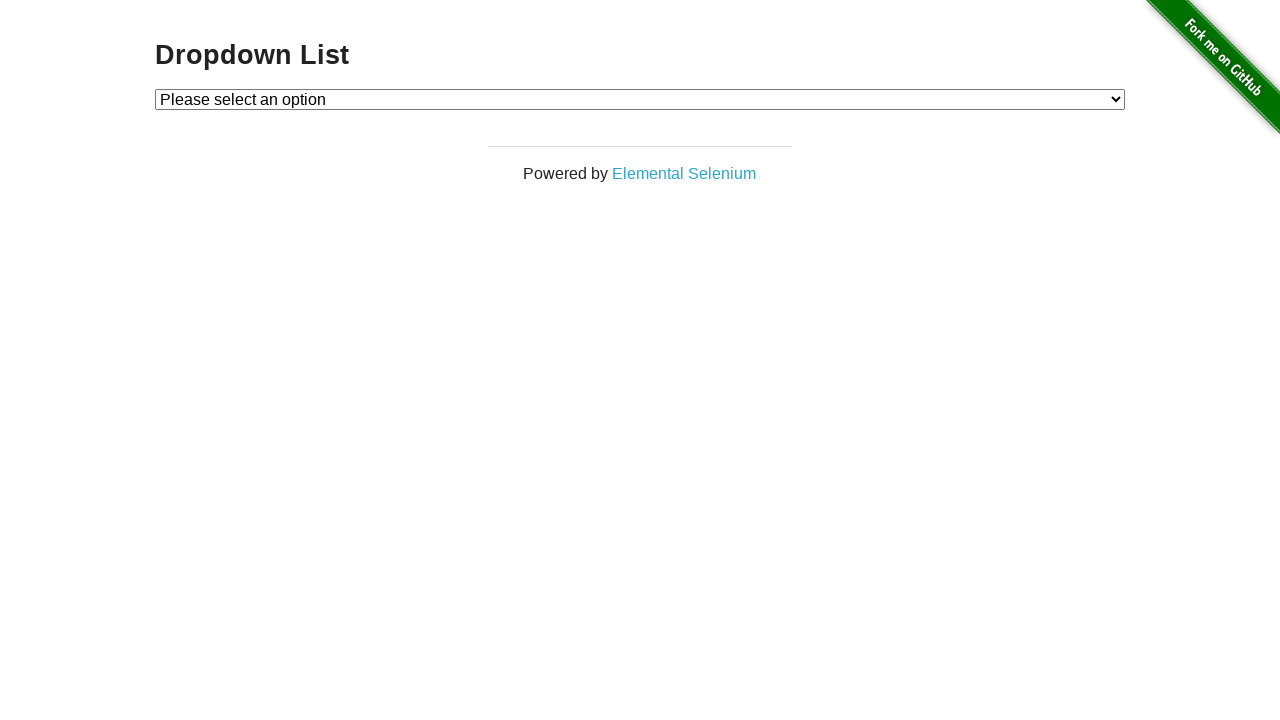

Waited for dropdown to be visible
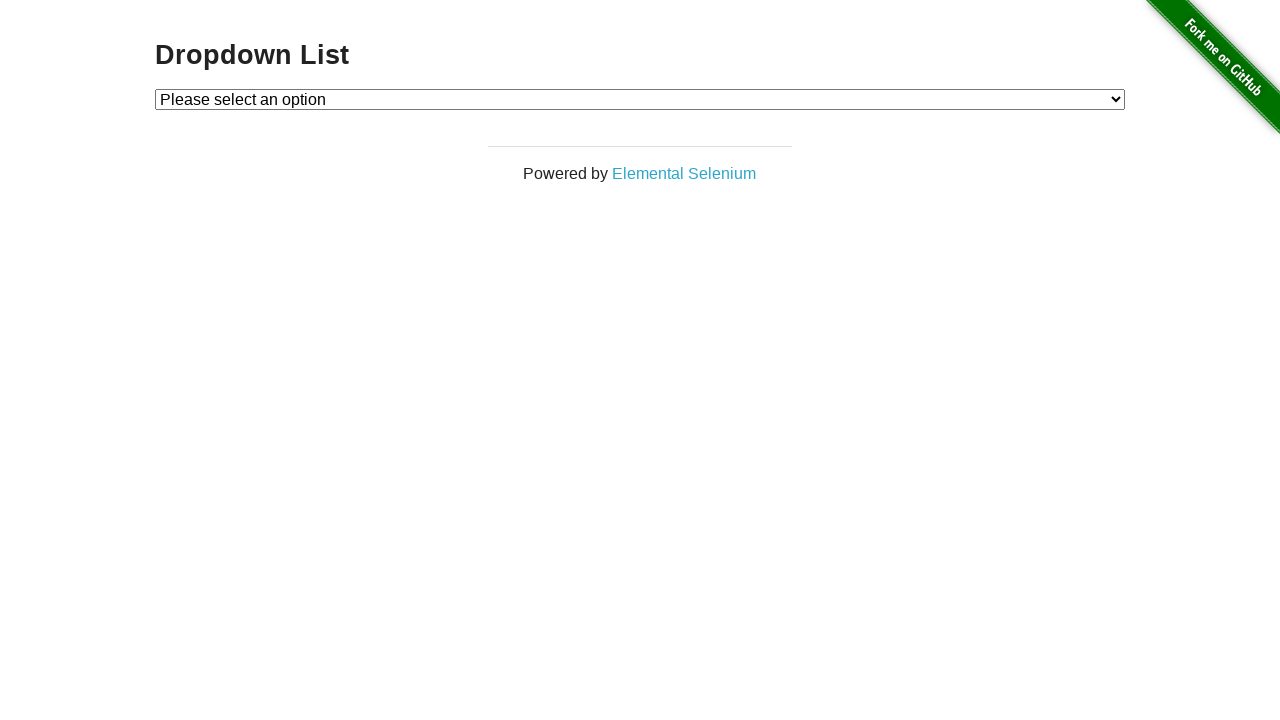

Verified that dropdown is displayed
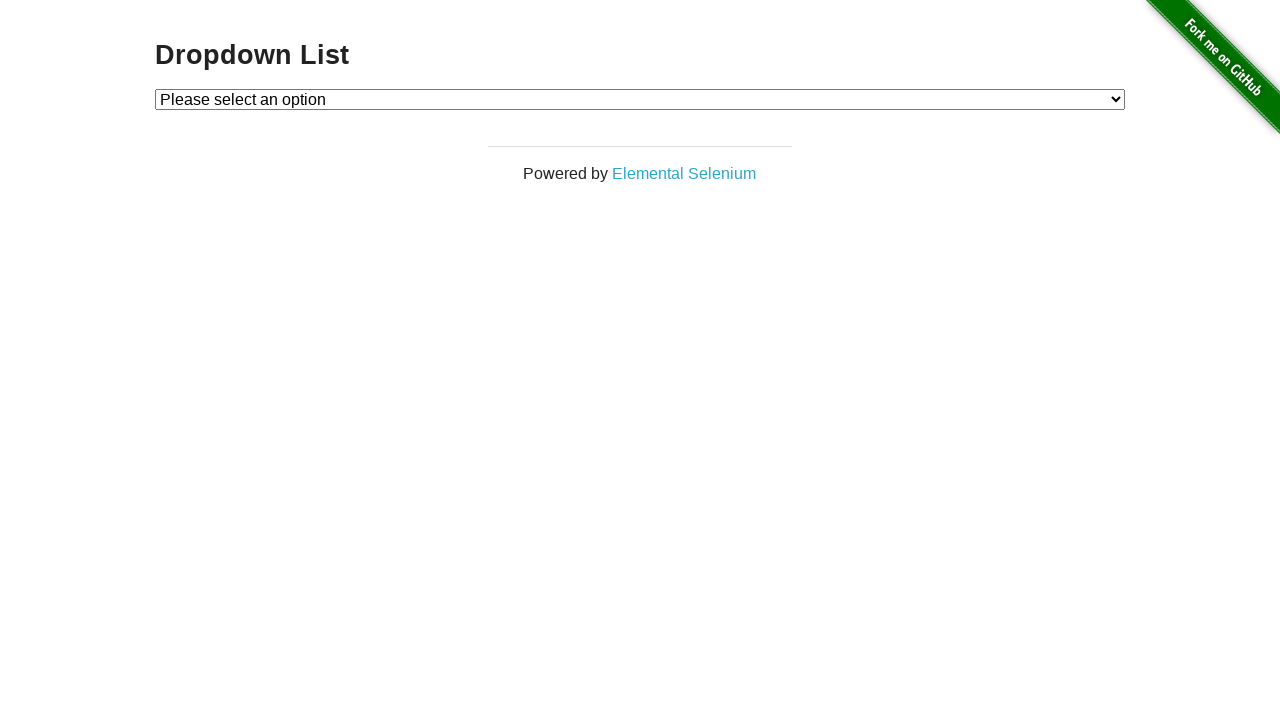

Selected 'Option 2' from the dropdown on #dropdown
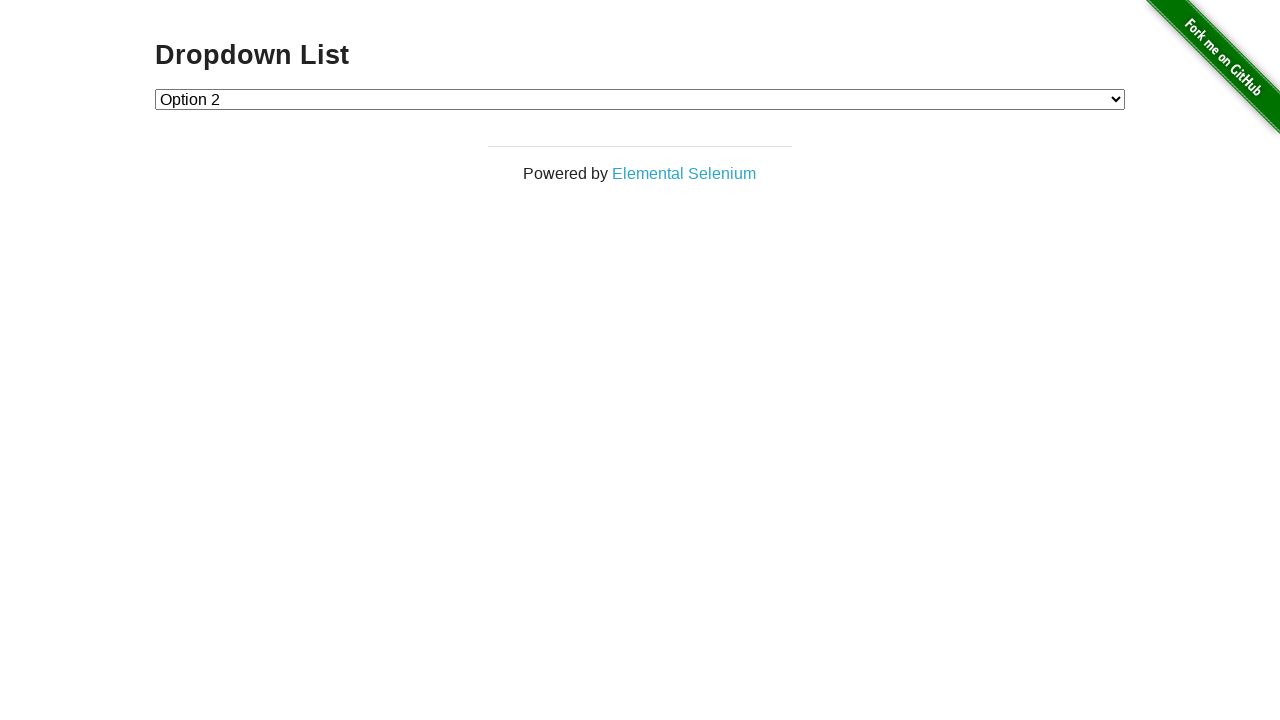

Retrieved the selected dropdown value
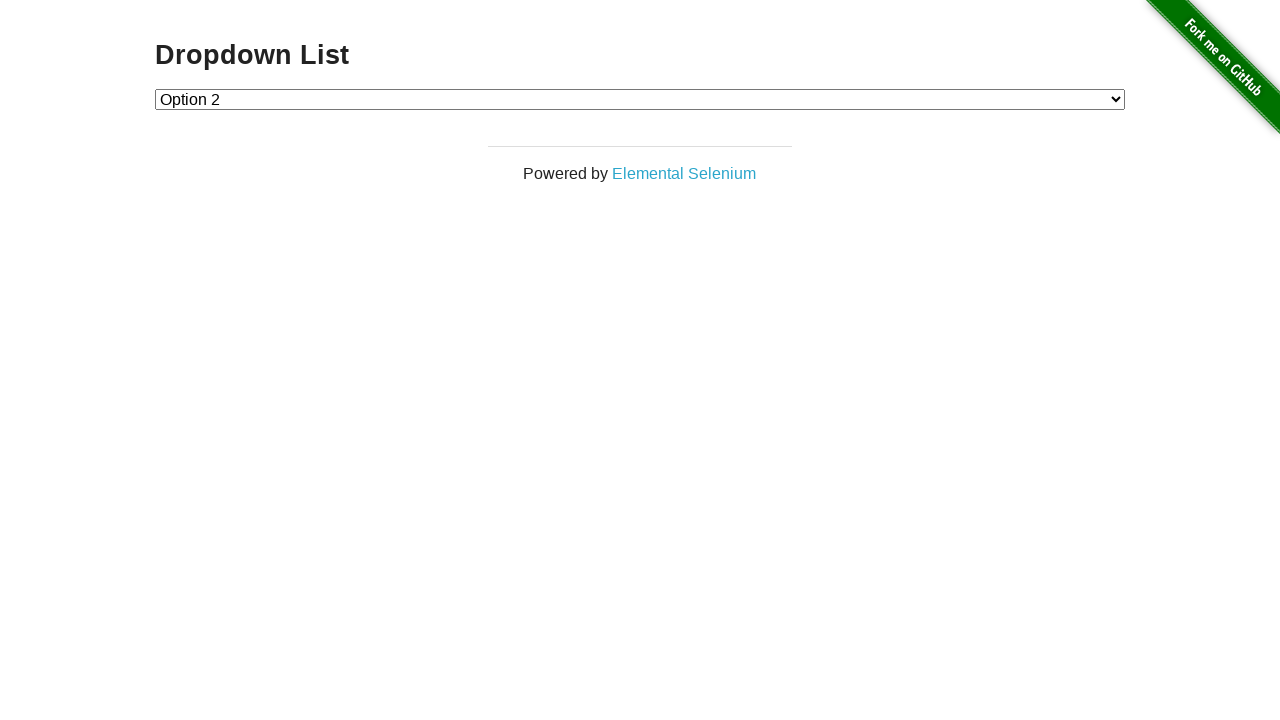

Located the checked option element
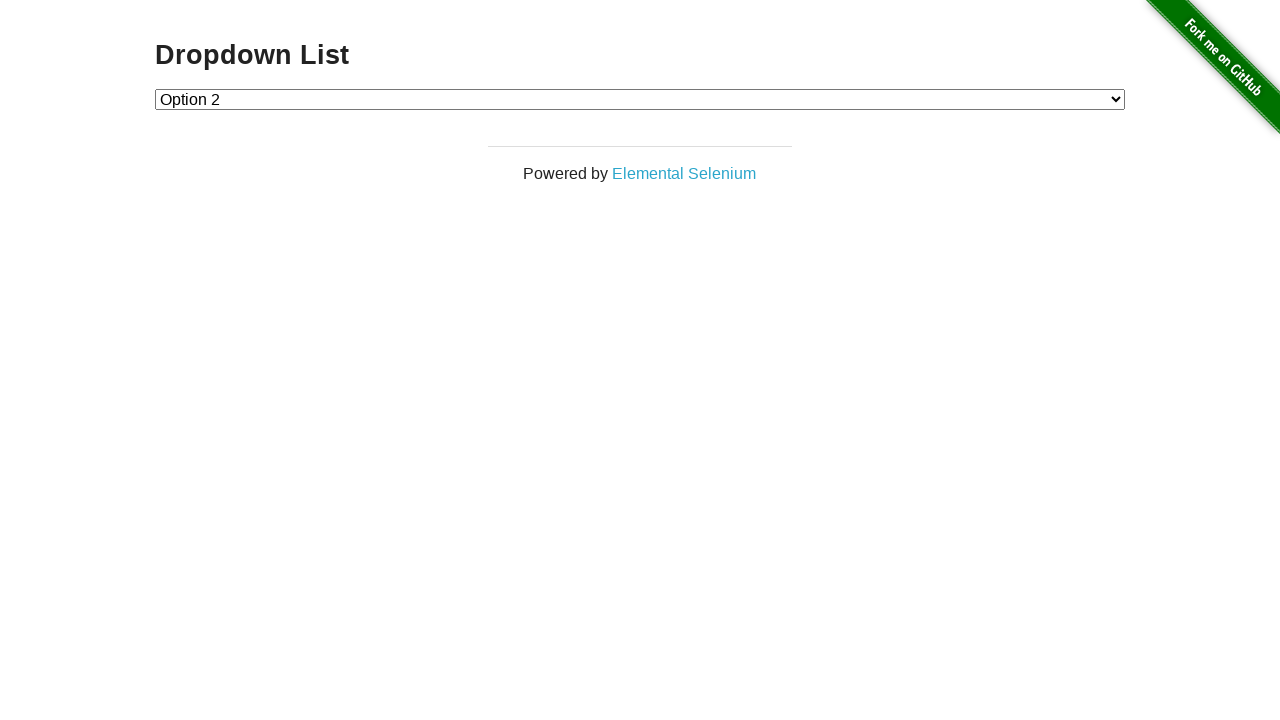

Verified that 'Option 2' is correctly selected
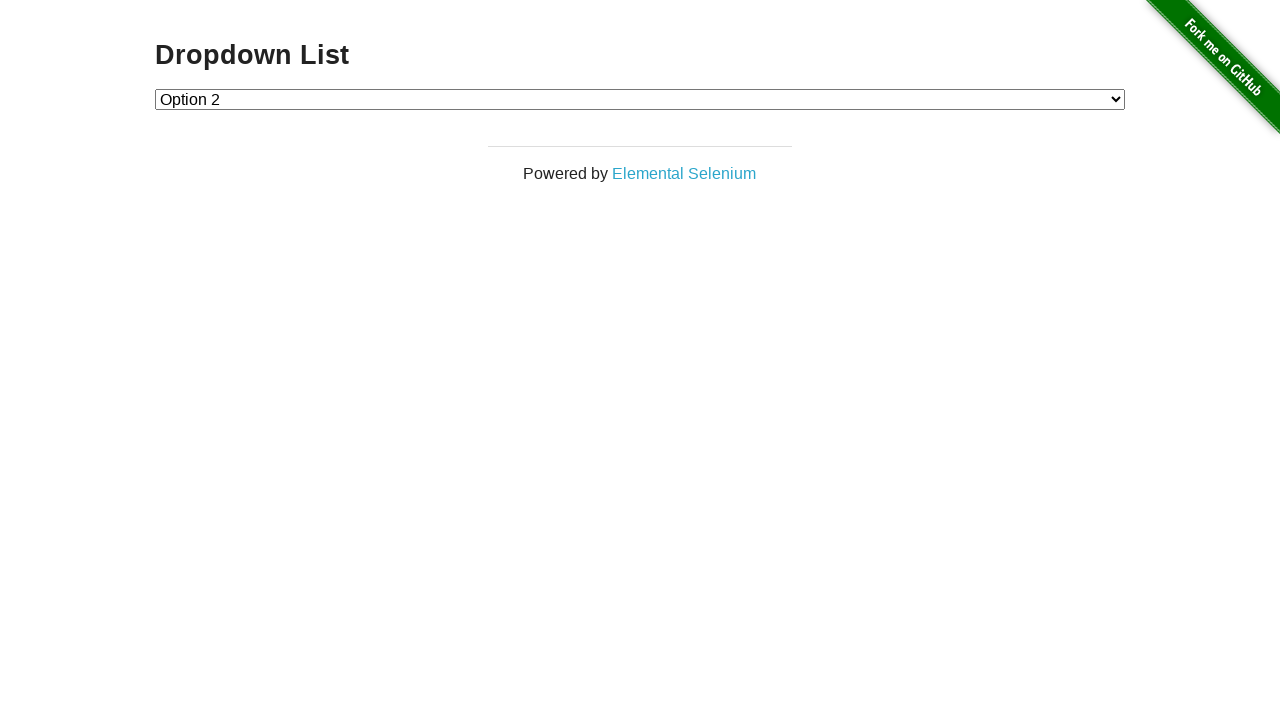

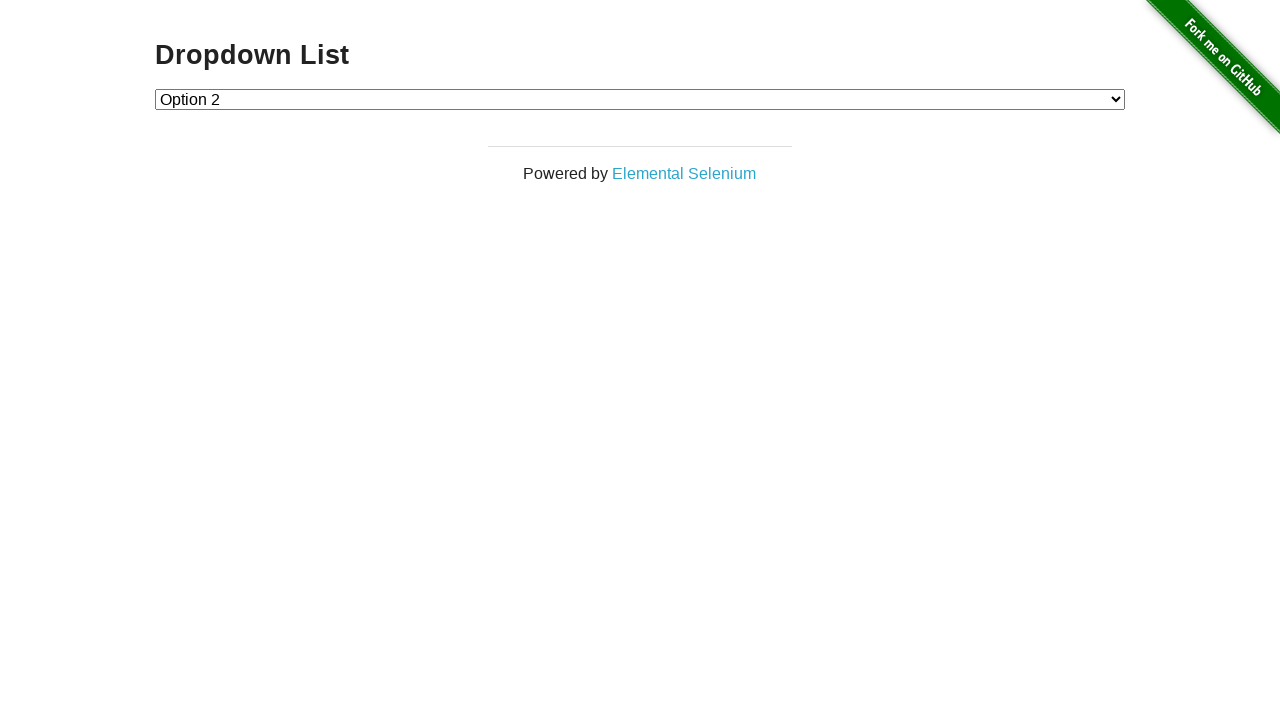